Tests drag and drop functionality on jQuery UI demo page by dragging an element to a droppable area

Starting URL: https://jqueryui.com/

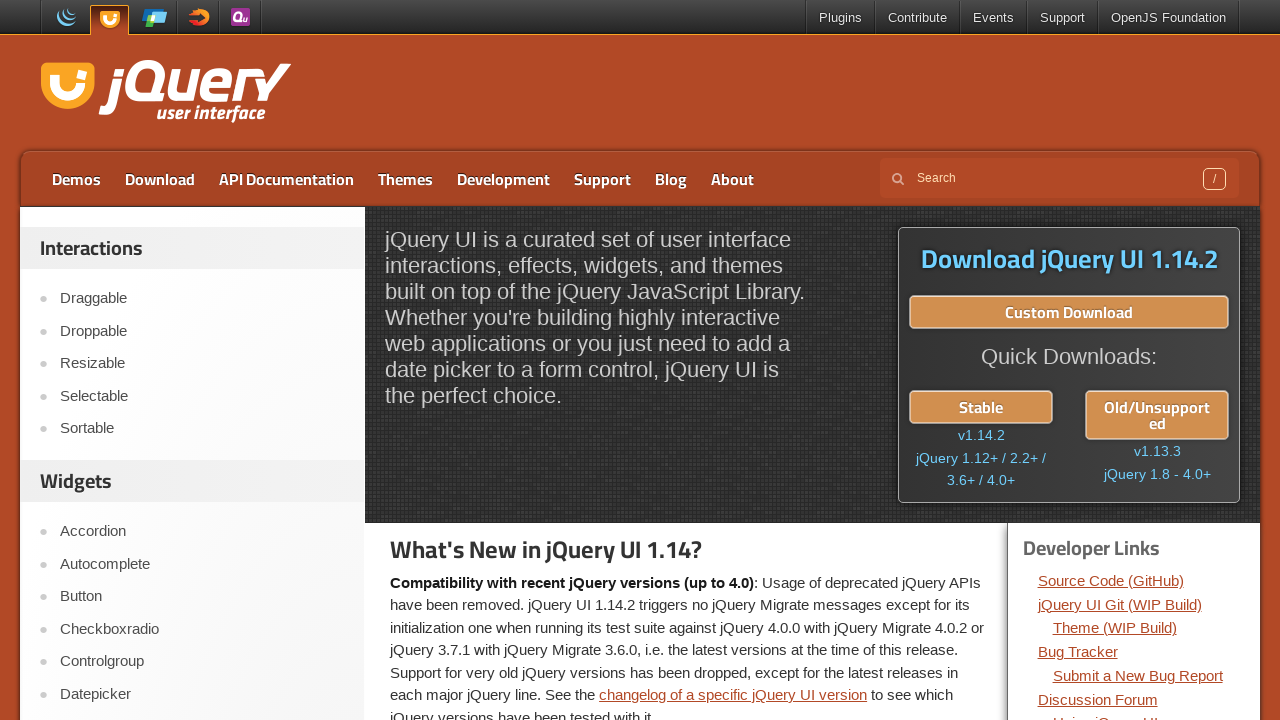

Clicked on the Droppable link to navigate to drag and drop demo at (202, 331) on a:text('Droppable')
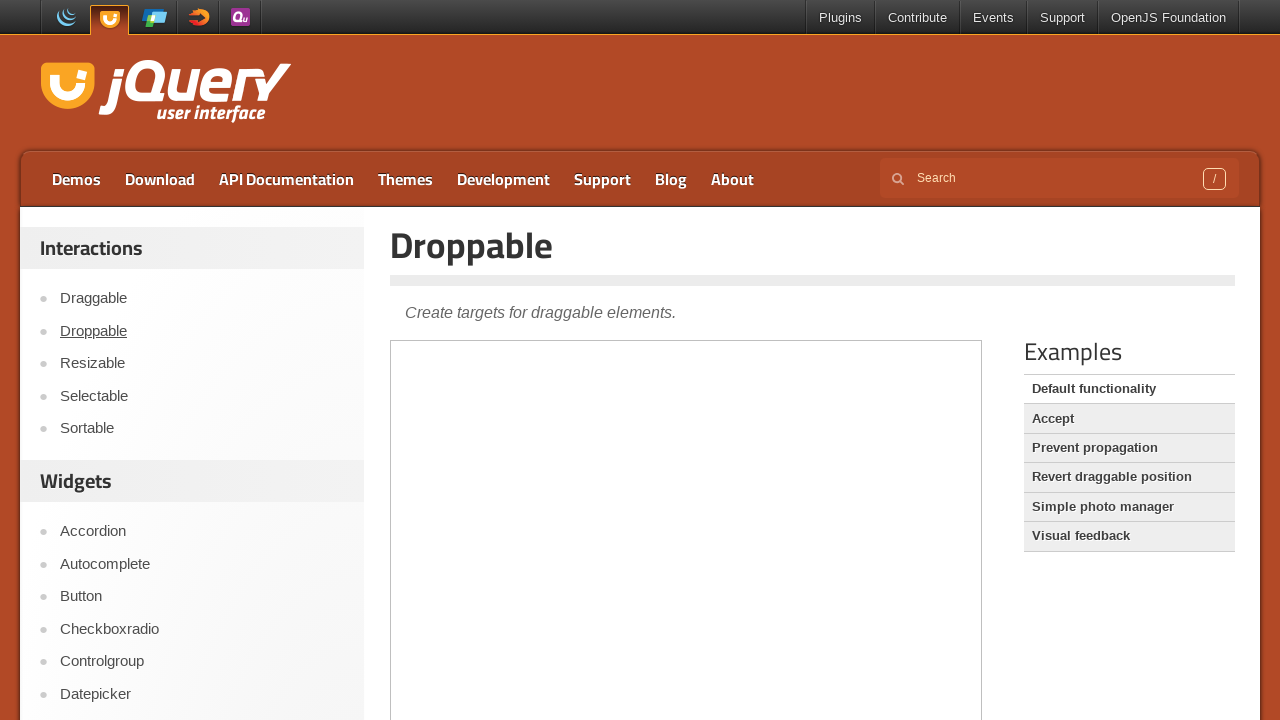

Located the demo iframe
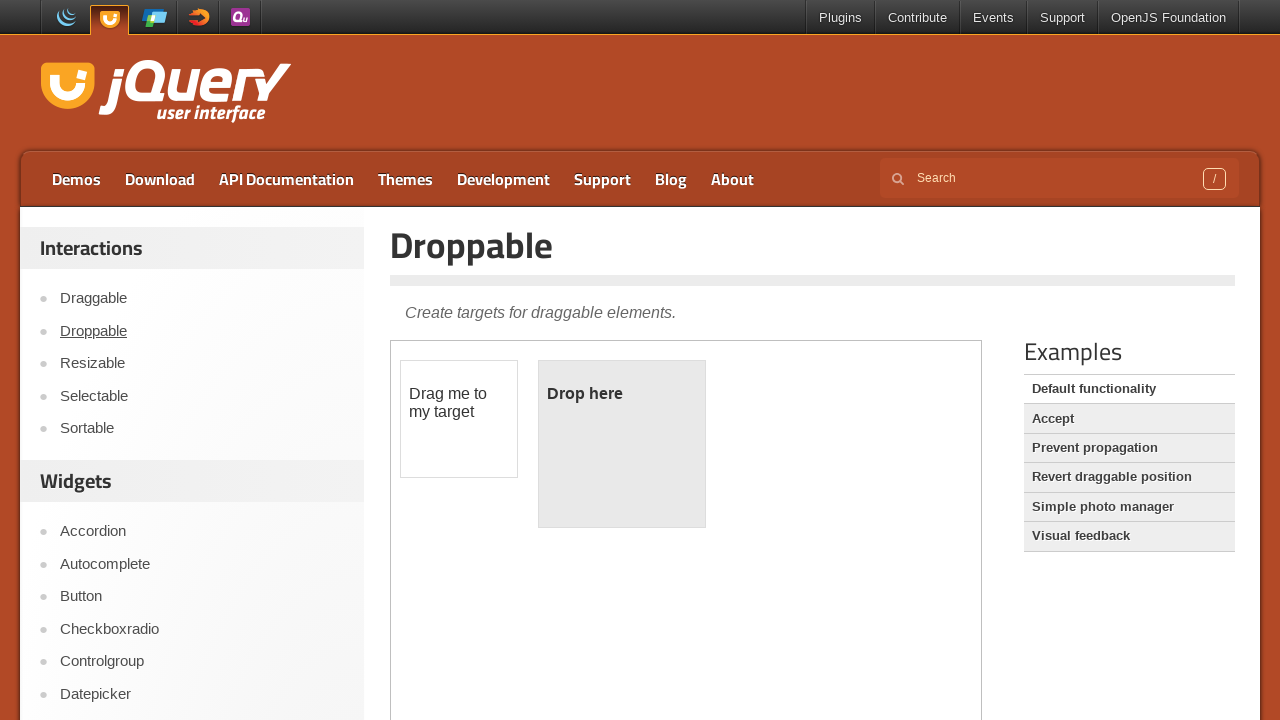

Located the draggable element within the iframe
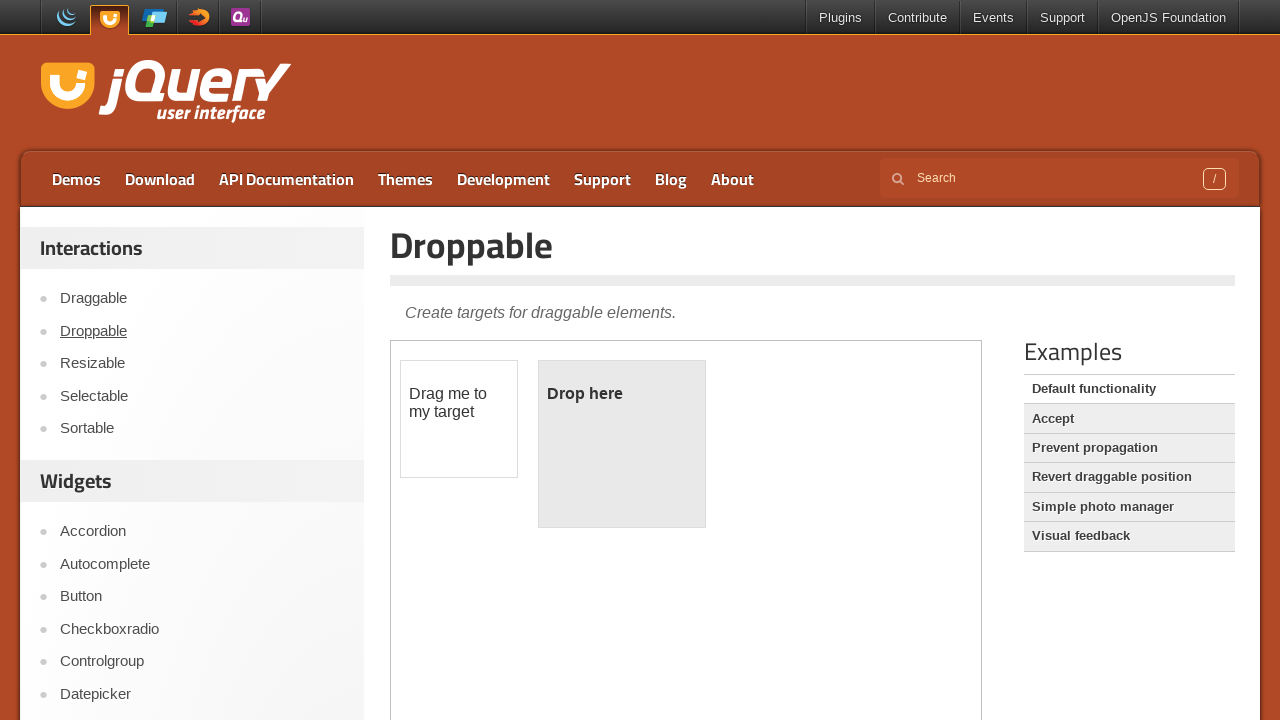

Located the droppable element within the iframe
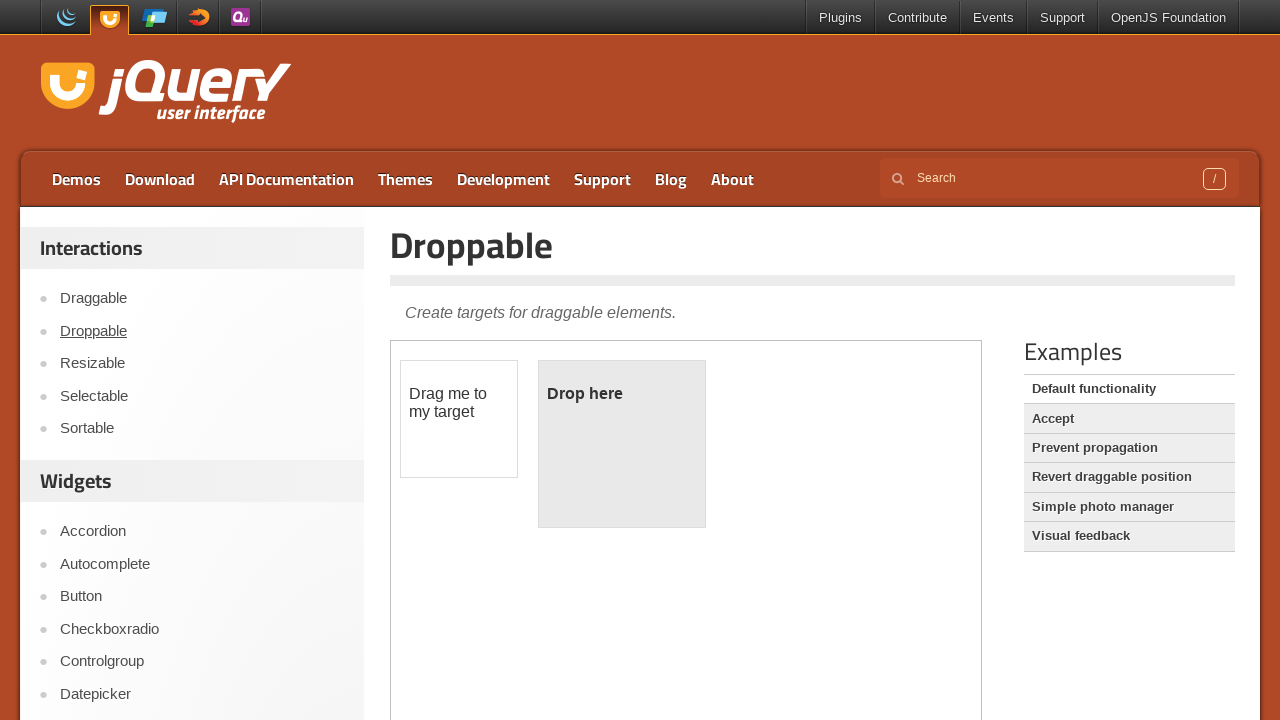

Performed drag and drop operation - dragged element to droppable area at (622, 444)
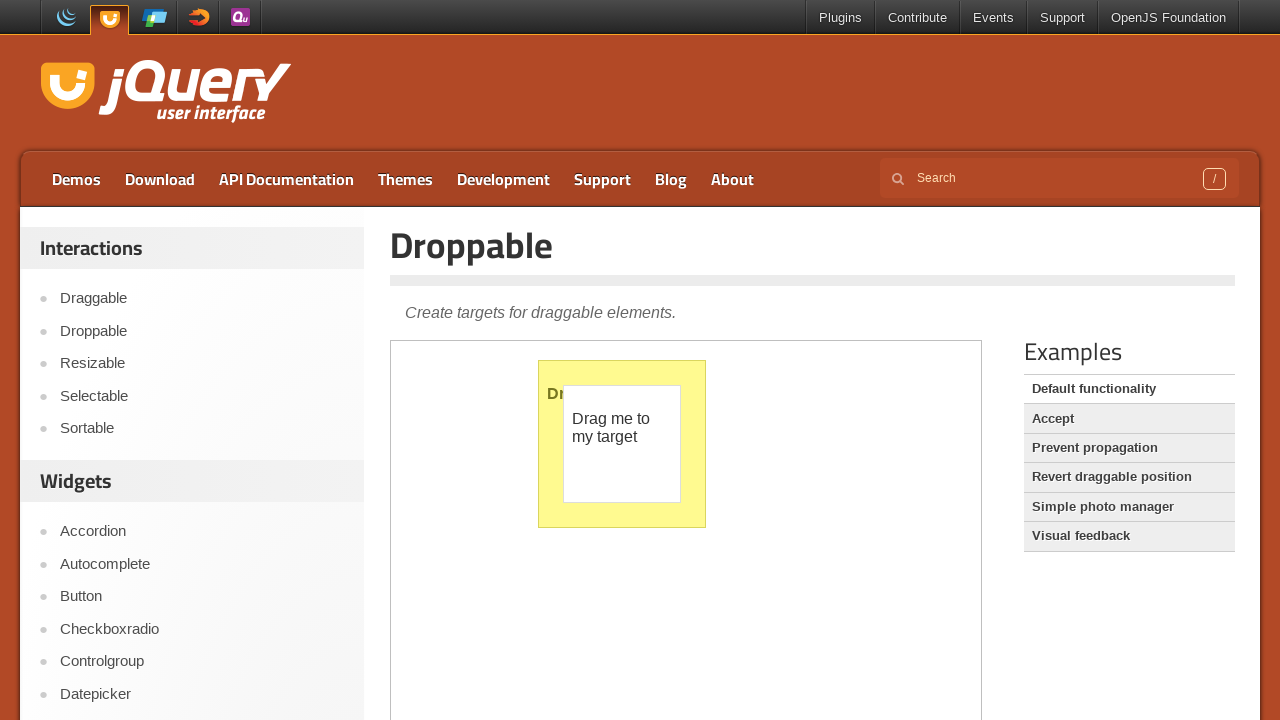

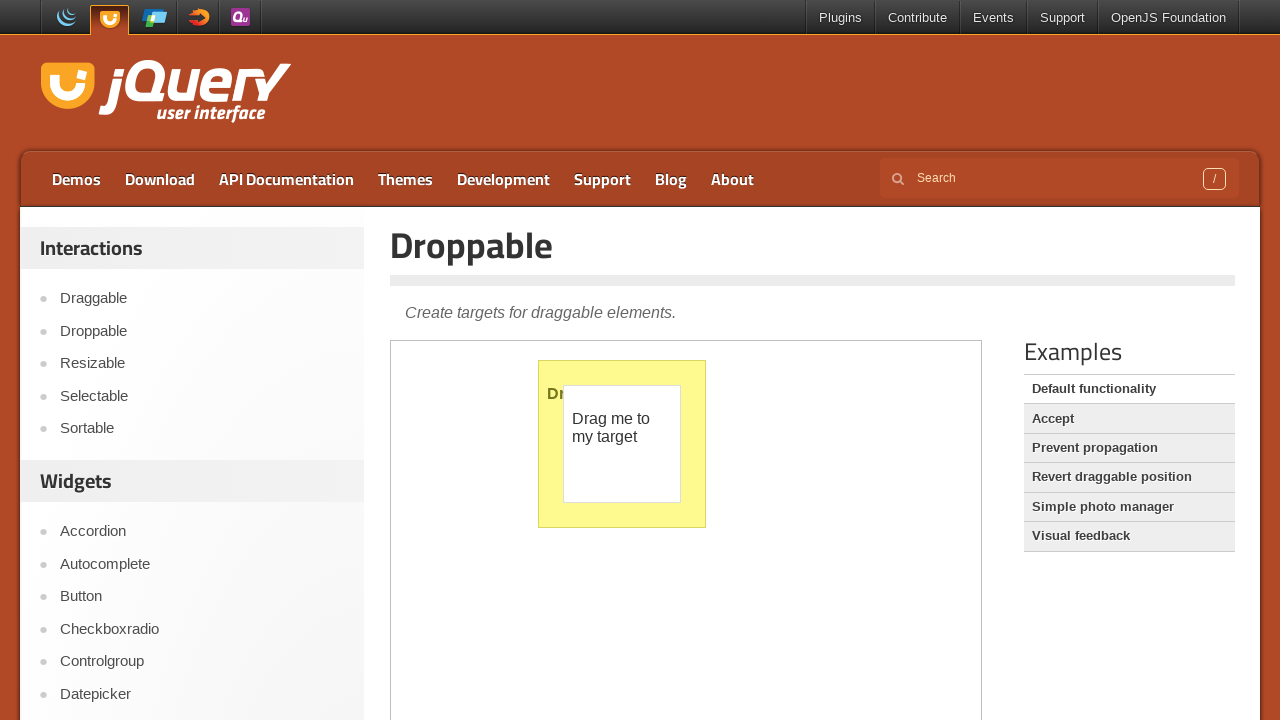